Tests alert and confirm dialog handling by entering a name, triggering alert/confirm popups, and accepting them

Starting URL: https://rahulshettyacademy.com/AutomationPractice/

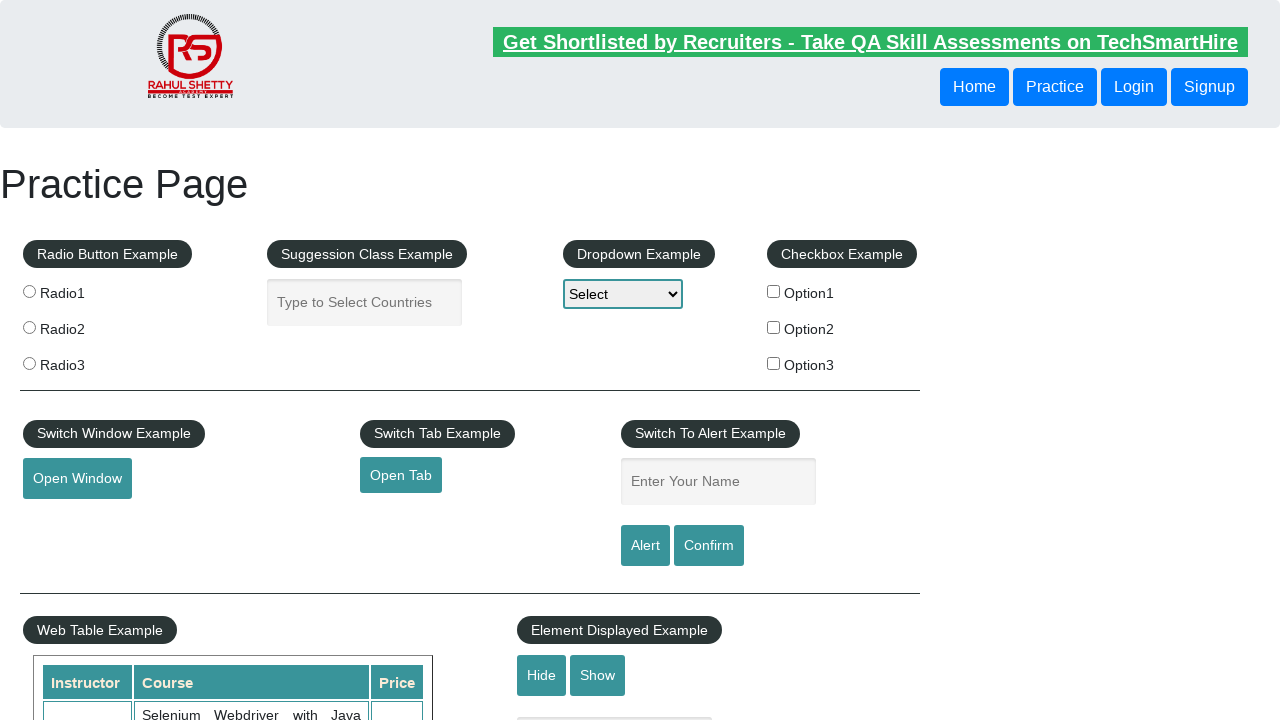

Filled name field with 'Raghuu' for alert test on #name
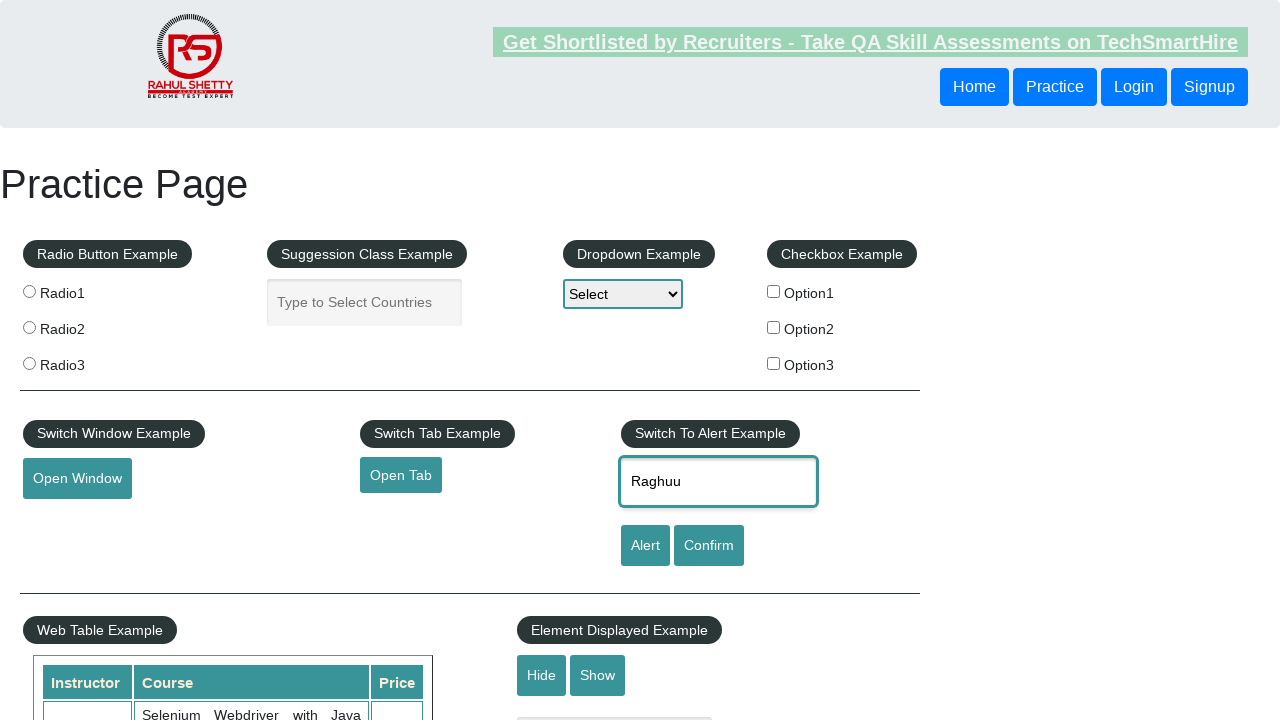

Clicked alert button to trigger alert dialog at (645, 546) on #alertbtn
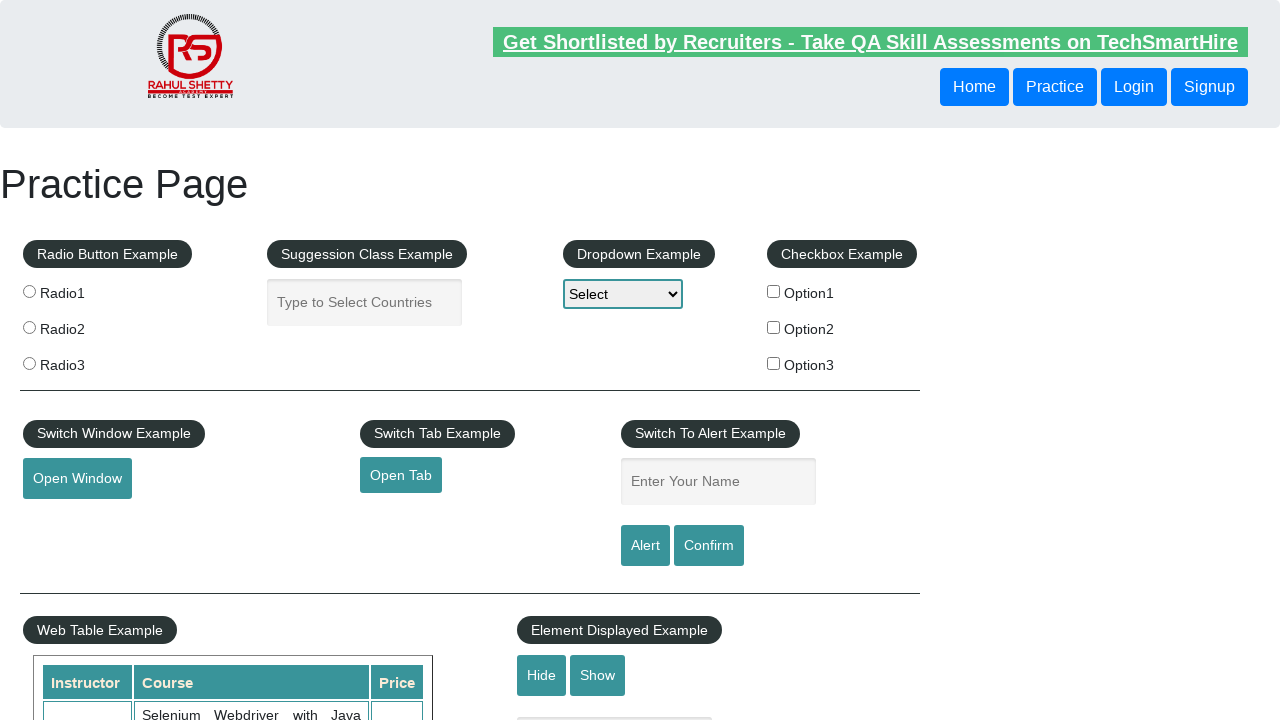

Set up dialog handler to accept all dialogs
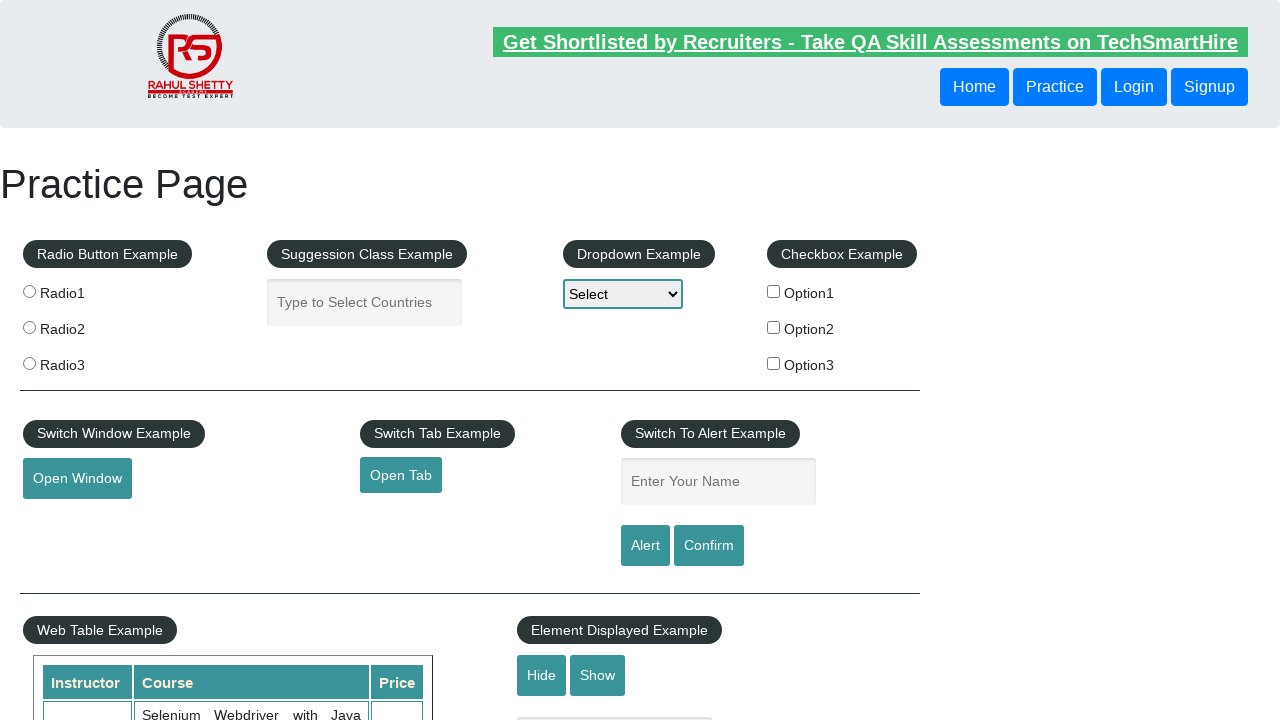

Waited for alert dialog to be handled
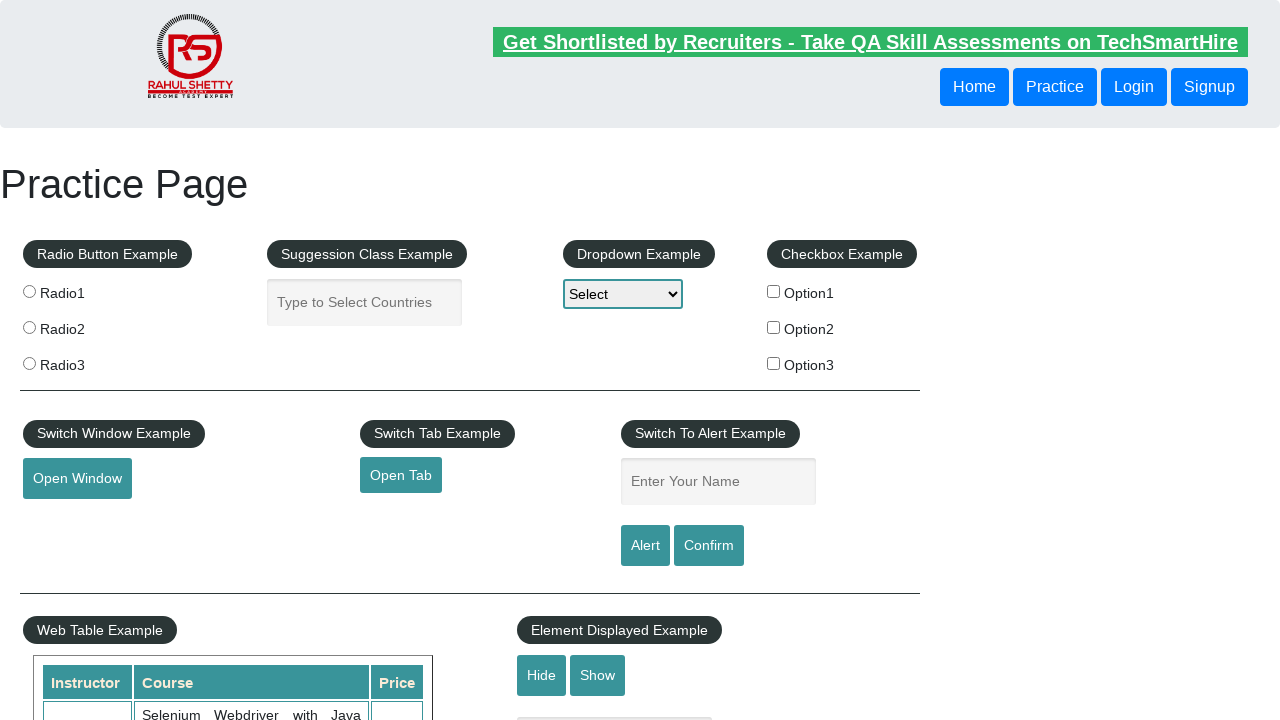

Filled name field with 'Raghuu' again for confirm test on #name
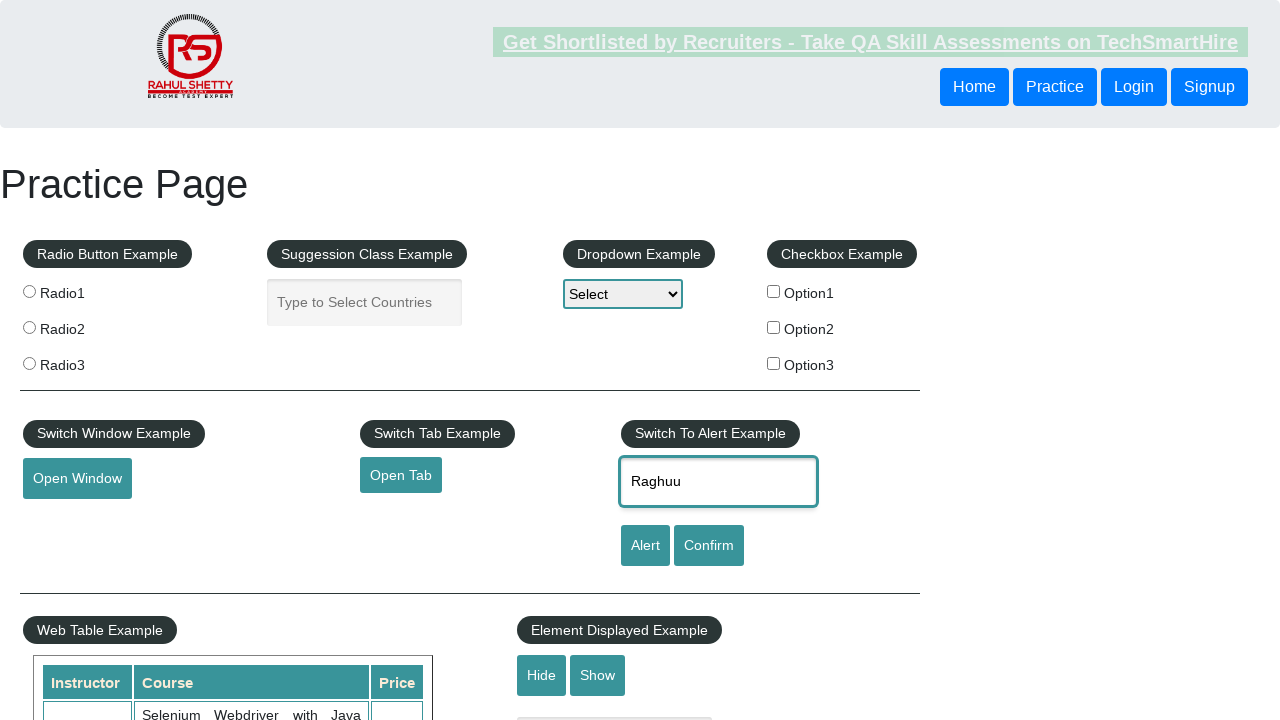

Clicked confirm button to trigger confirm dialog at (709, 546) on #confirmbtn
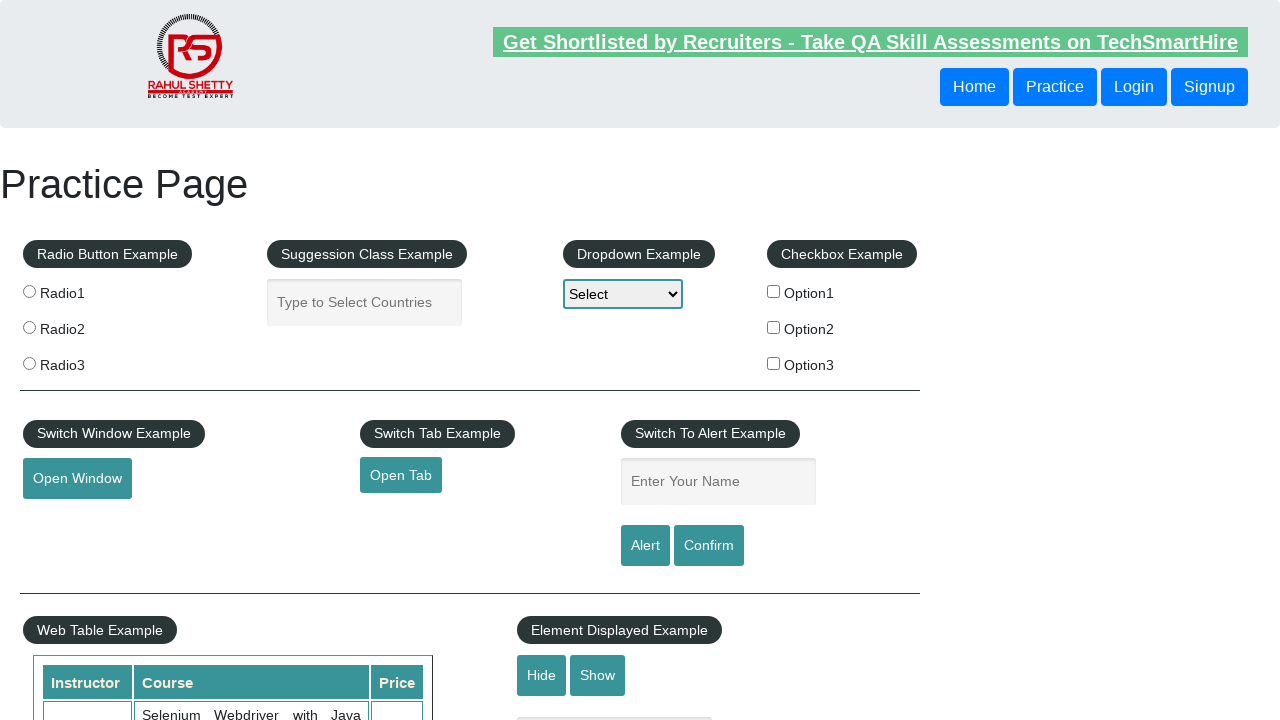

Waited for confirm dialog to be handled
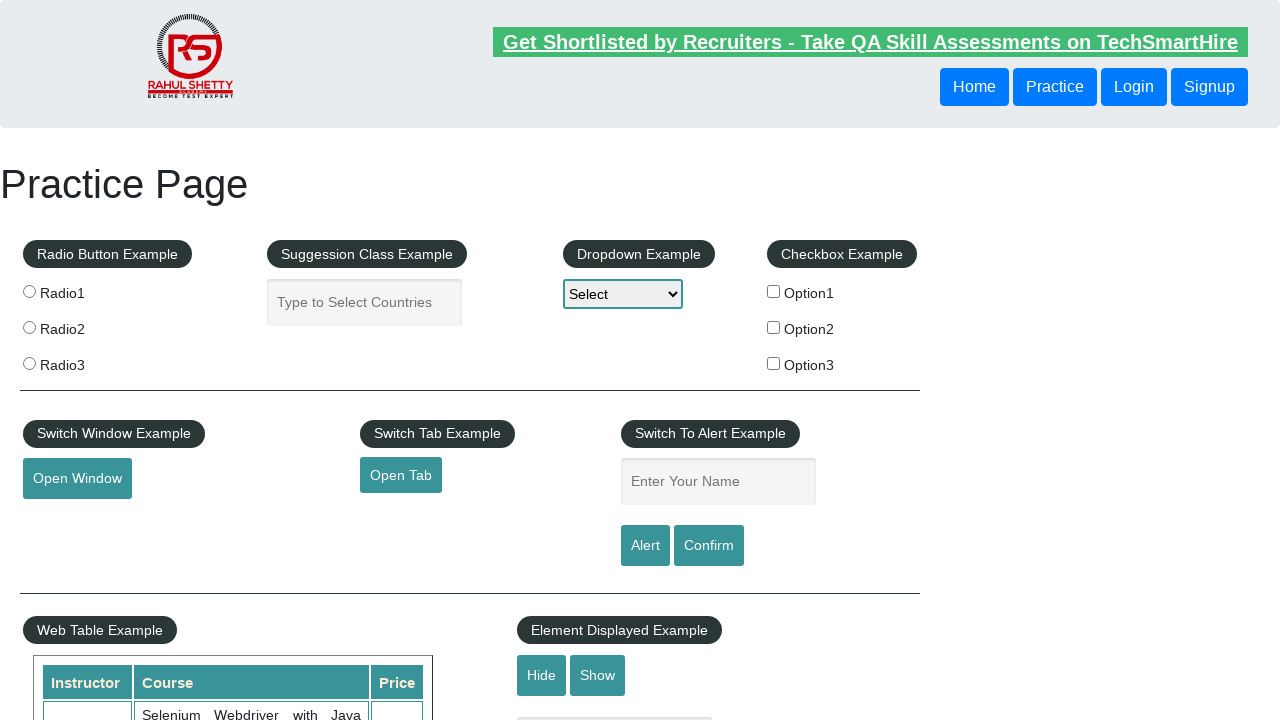

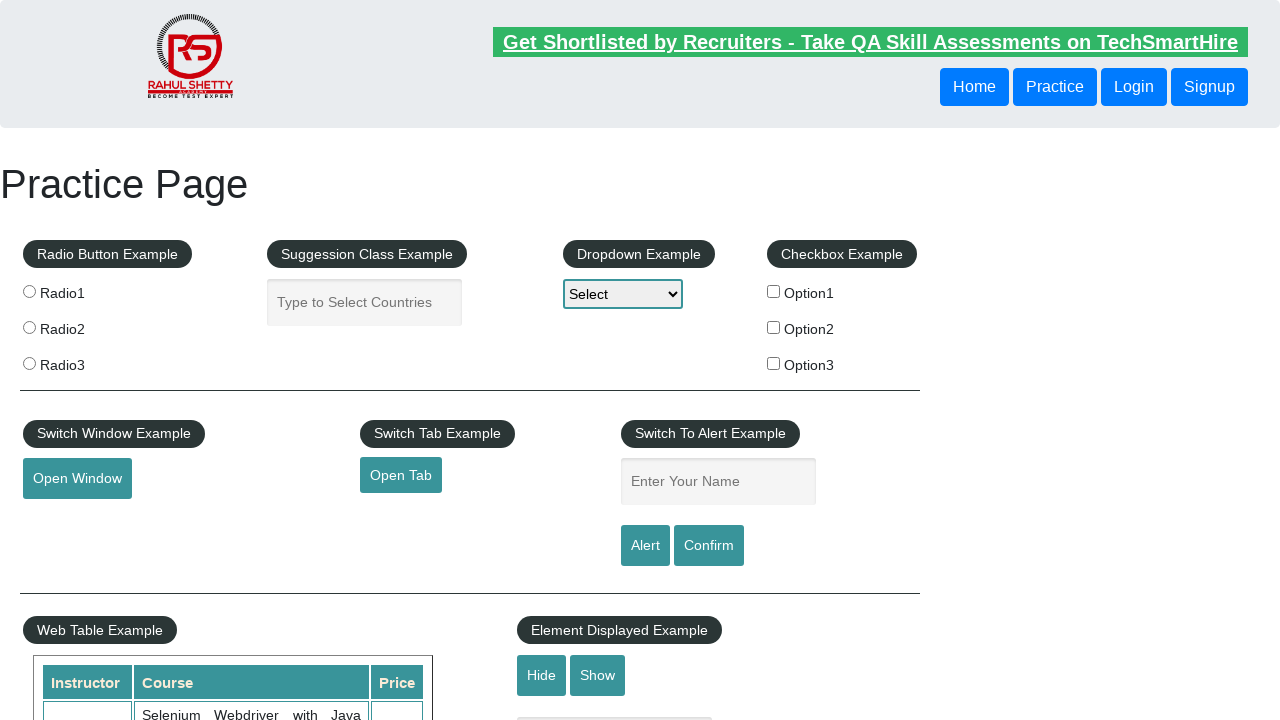